Tests that edits are saved when the input field loses focus (blur event)

Starting URL: https://demo.playwright.dev/todomvc

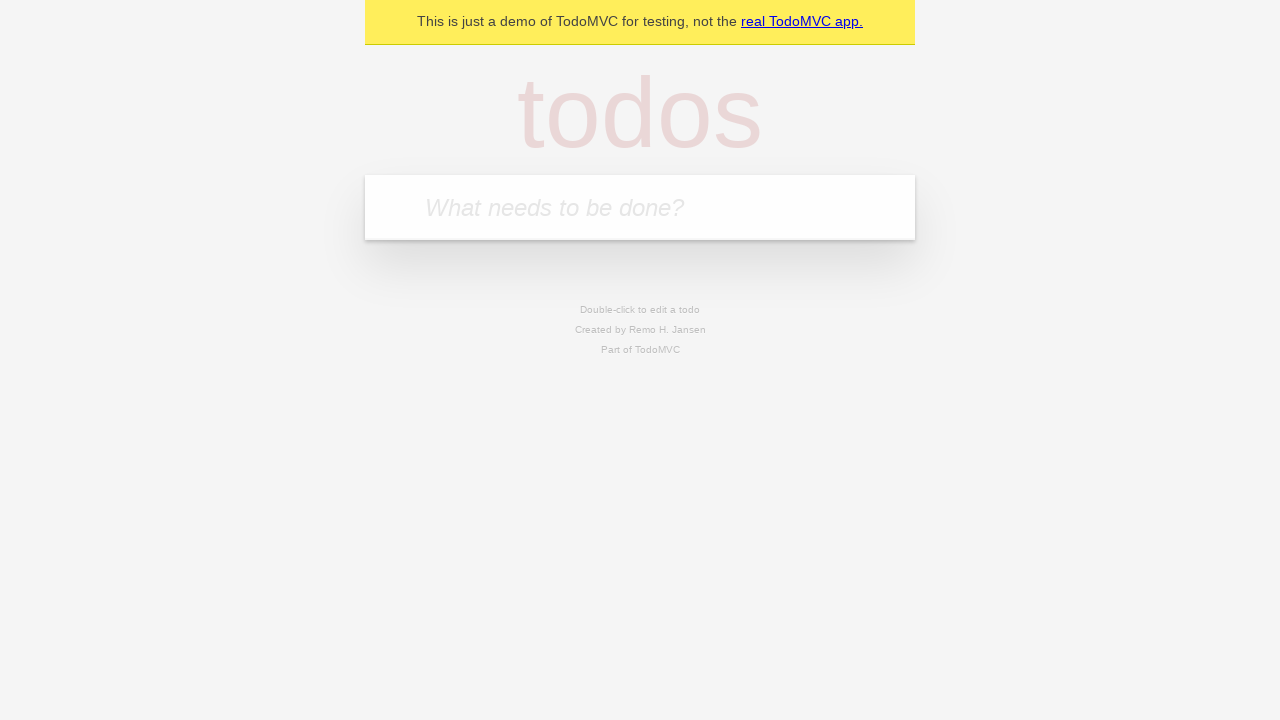

Filled first todo input with 'buy some cheese' on internal:attr=[placeholder="What needs to be done?"i]
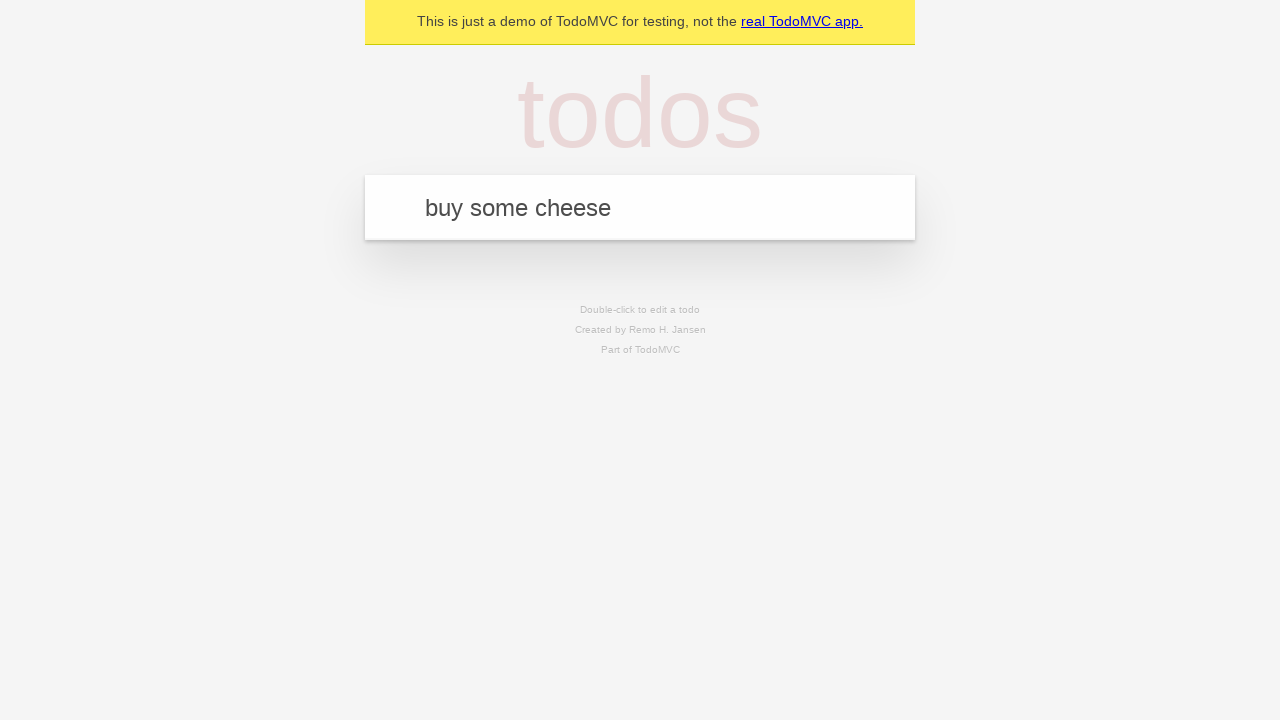

Pressed Enter to add first todo on internal:attr=[placeholder="What needs to be done?"i]
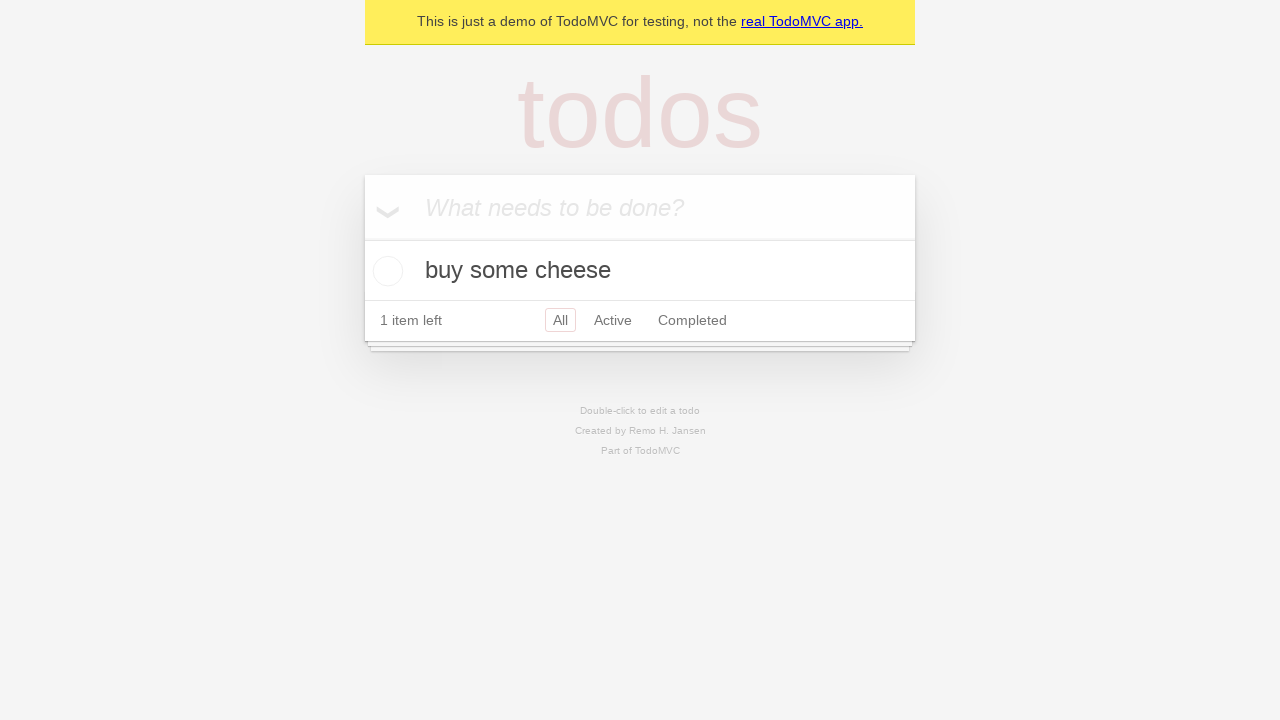

Filled second todo input with 'feed the cat' on internal:attr=[placeholder="What needs to be done?"i]
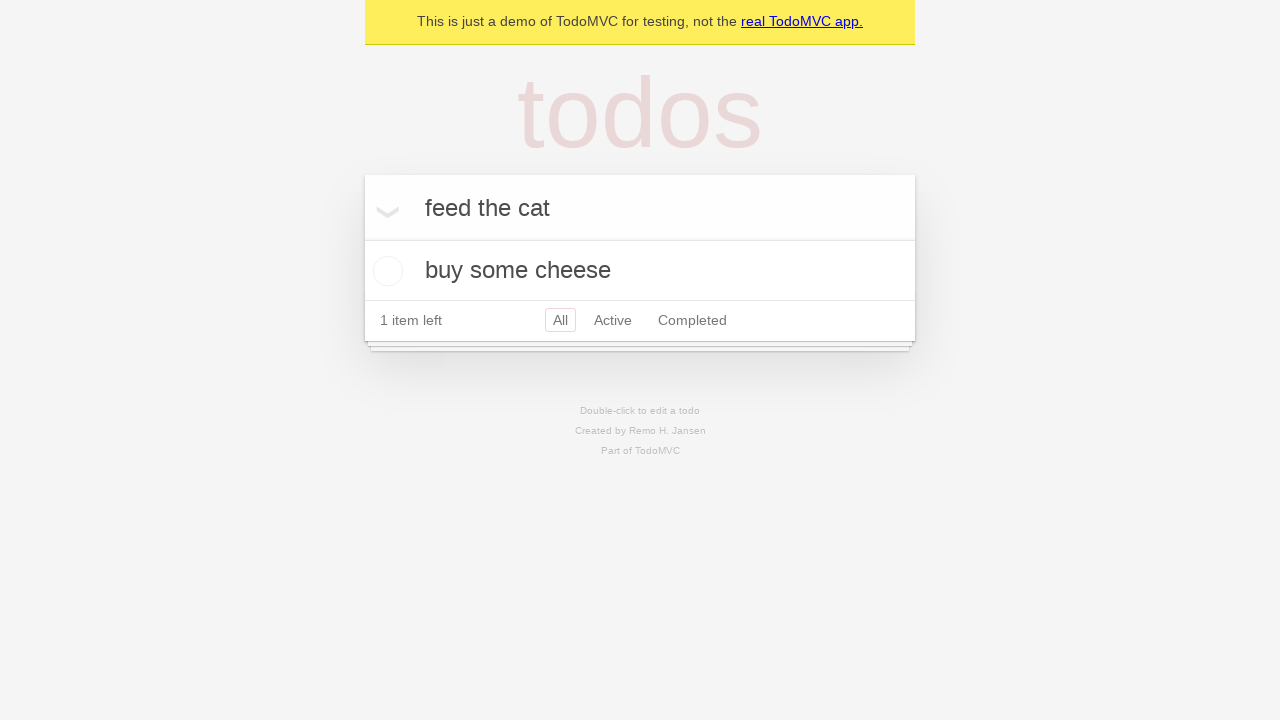

Pressed Enter to add second todo on internal:attr=[placeholder="What needs to be done?"i]
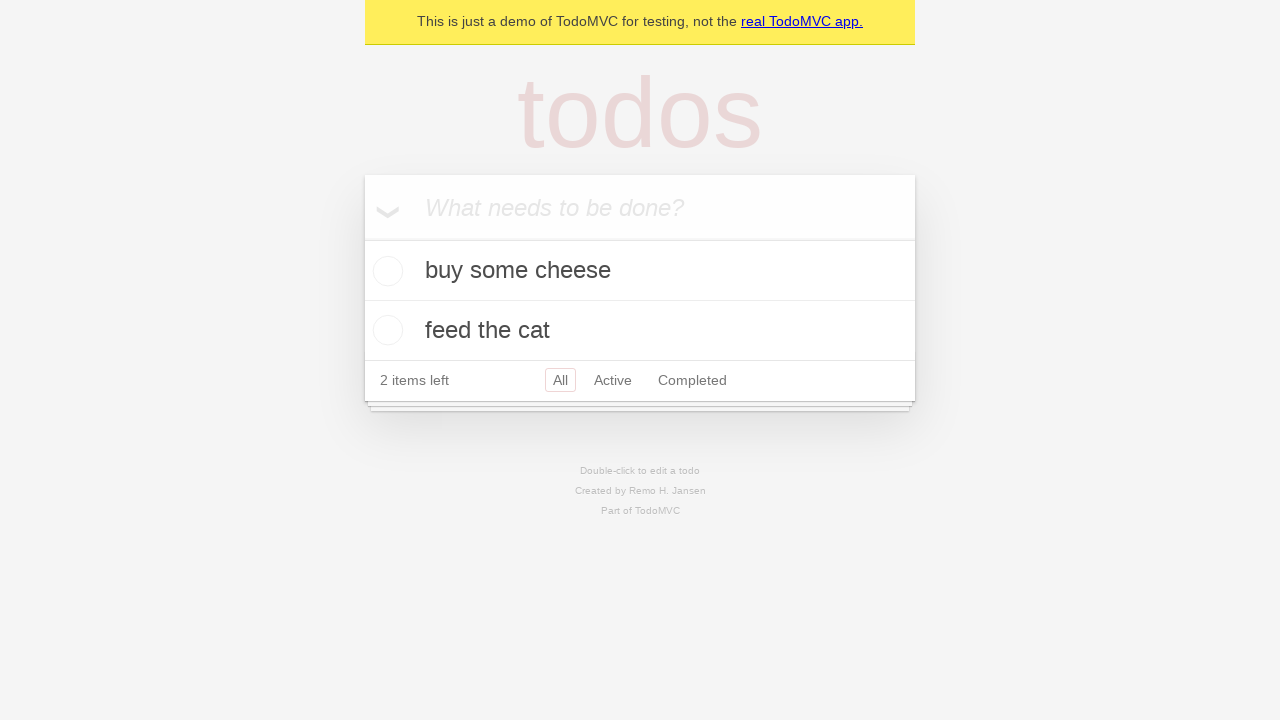

Filled third todo input with 'book a doctors appointment' on internal:attr=[placeholder="What needs to be done?"i]
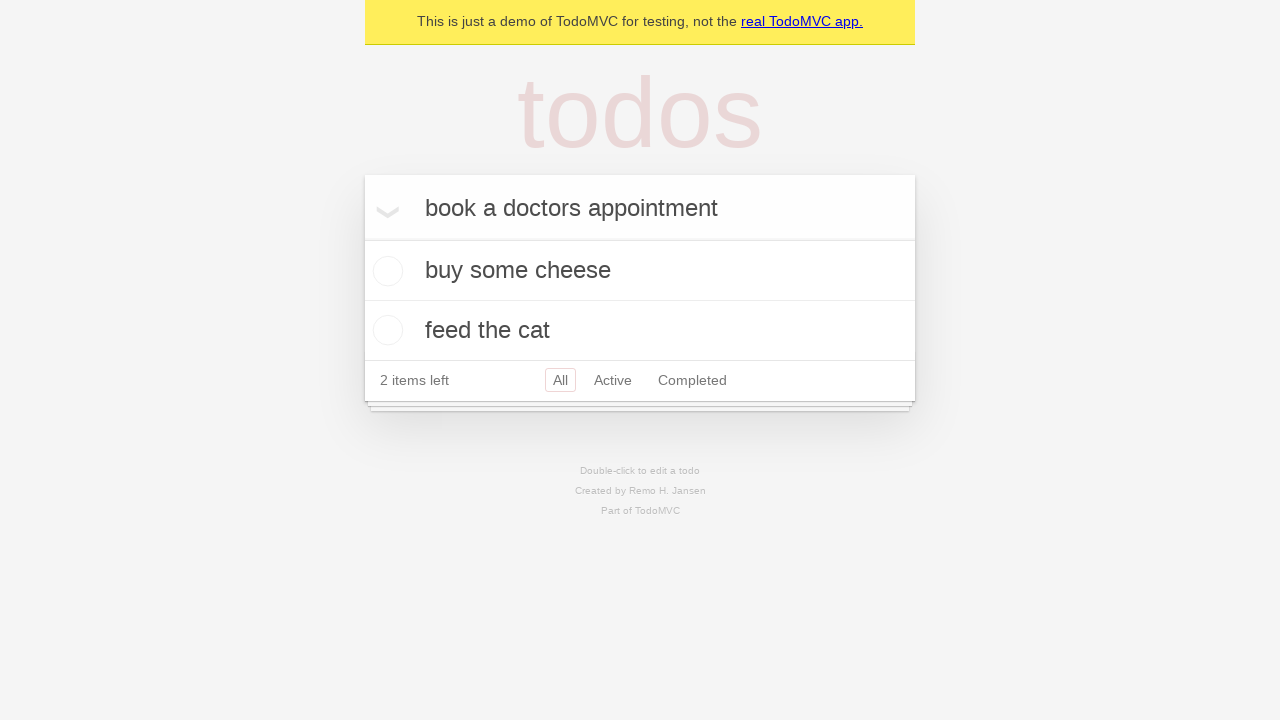

Pressed Enter to add third todo on internal:attr=[placeholder="What needs to be done?"i]
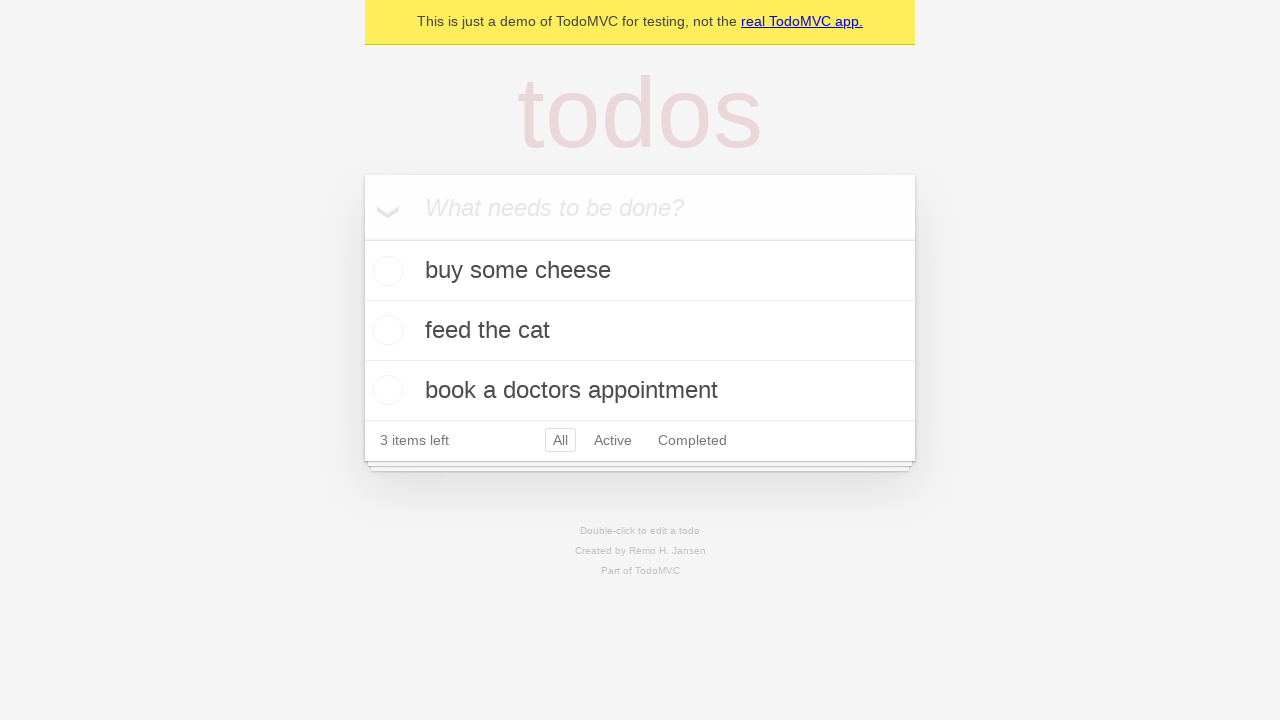

Double-clicked second todo item to enter edit mode at (640, 331) on internal:testid=[data-testid="todo-item"s] >> nth=1
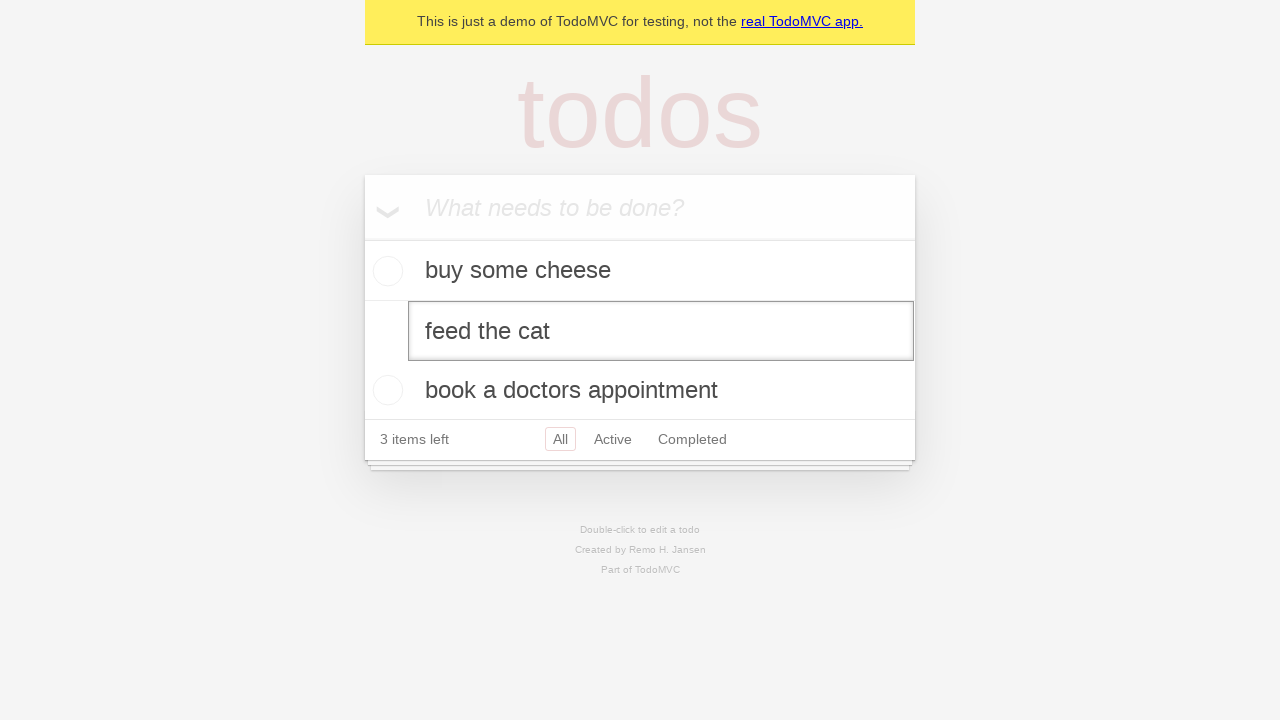

Filled edit textbox with 'buy some sausages' on internal:testid=[data-testid="todo-item"s] >> nth=1 >> internal:role=textbox[nam
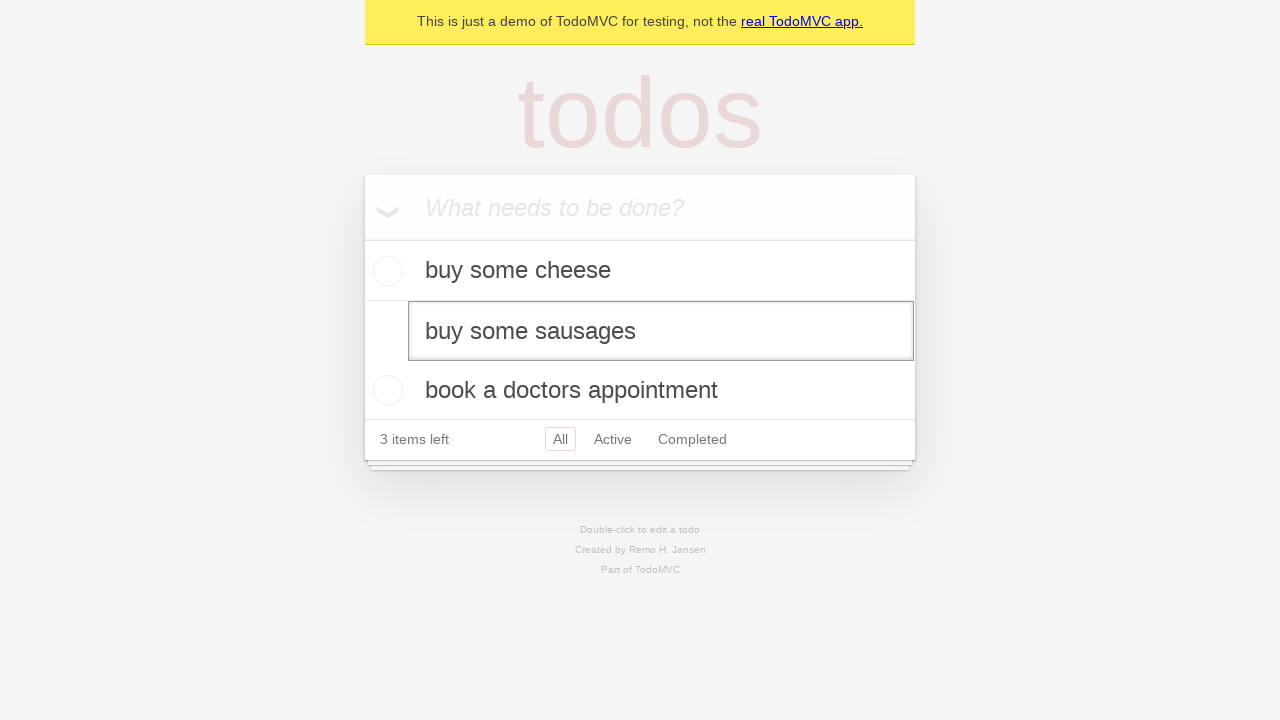

Triggered blur event on edit textbox to save changes
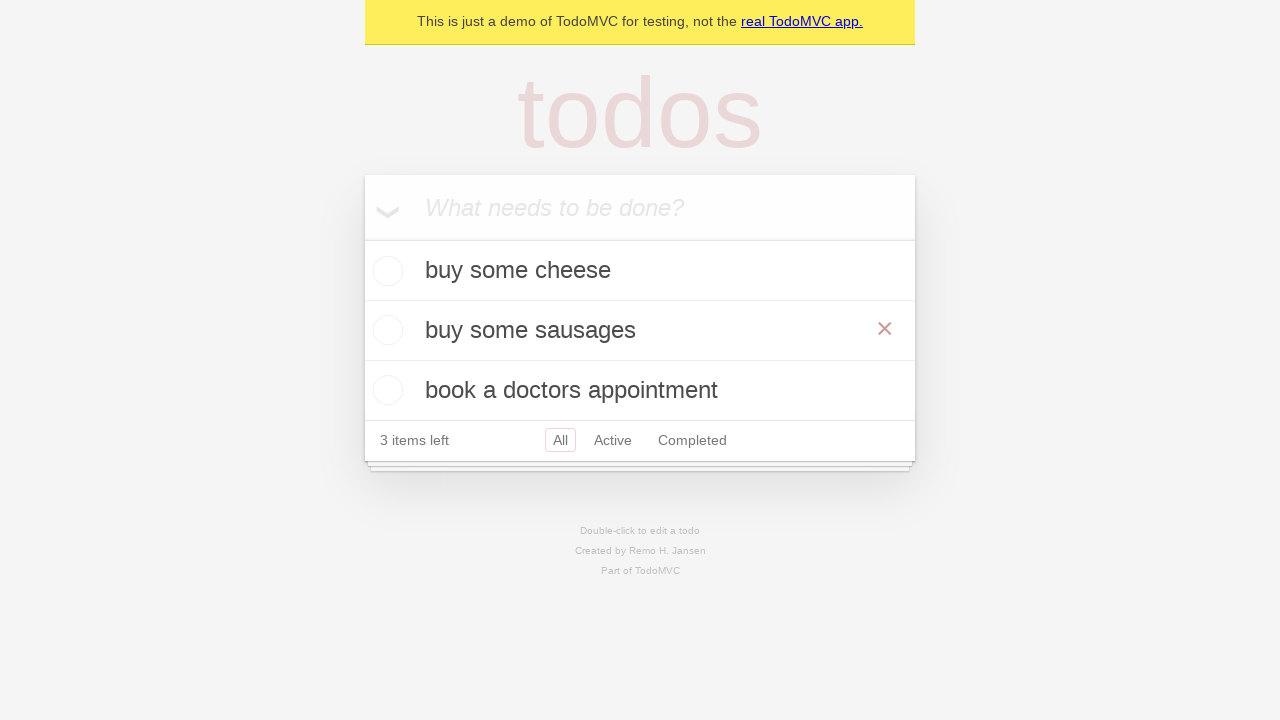

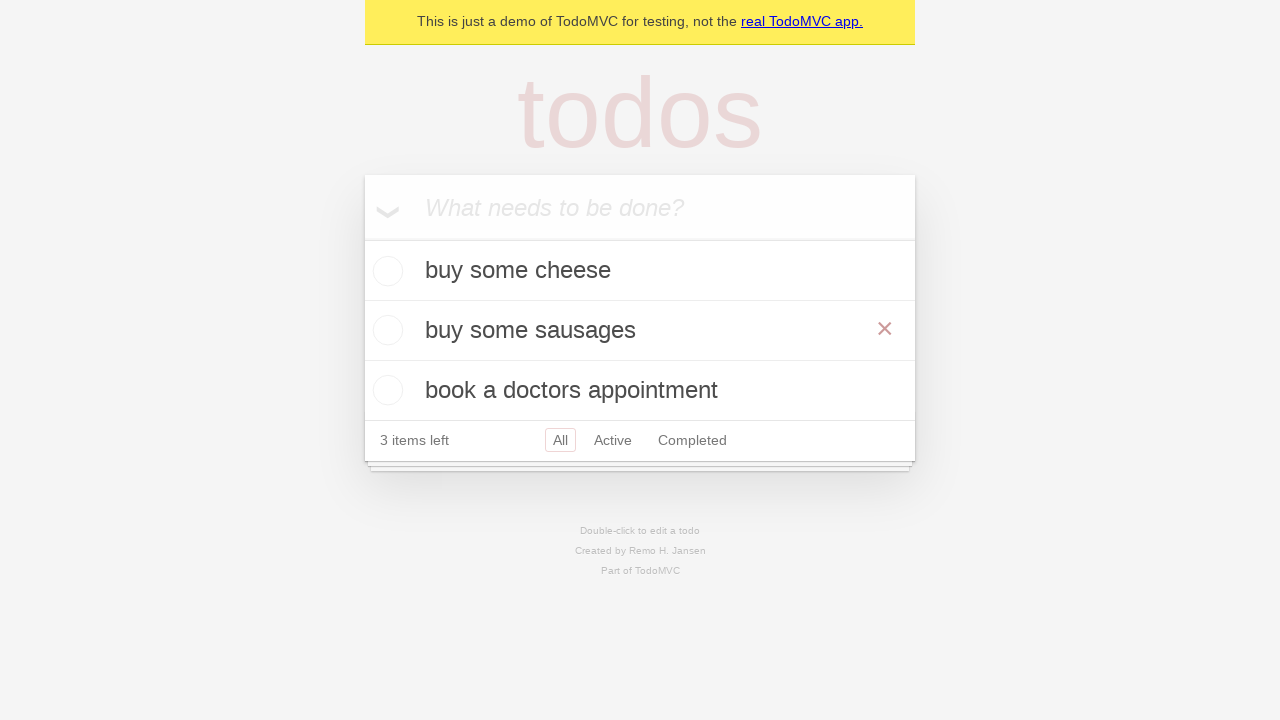